Tests JavaScript confirm dialog by triggering it and testing both accept and dismiss actions

Starting URL: https://the-internet.herokuapp.com/javascript_alerts

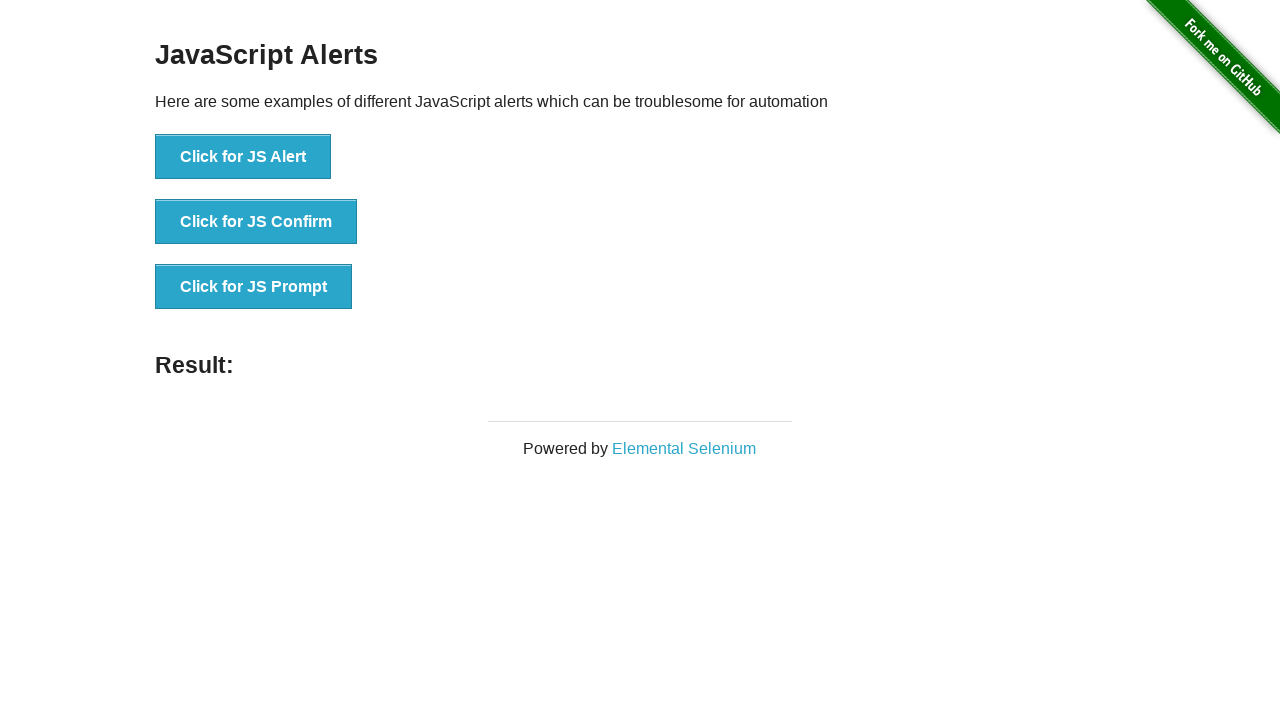

Clicked the 'Click for JS Confirm' button to trigger confirm dialog at (256, 222) on xpath=//button[normalize-space()='Click for JS Confirm']
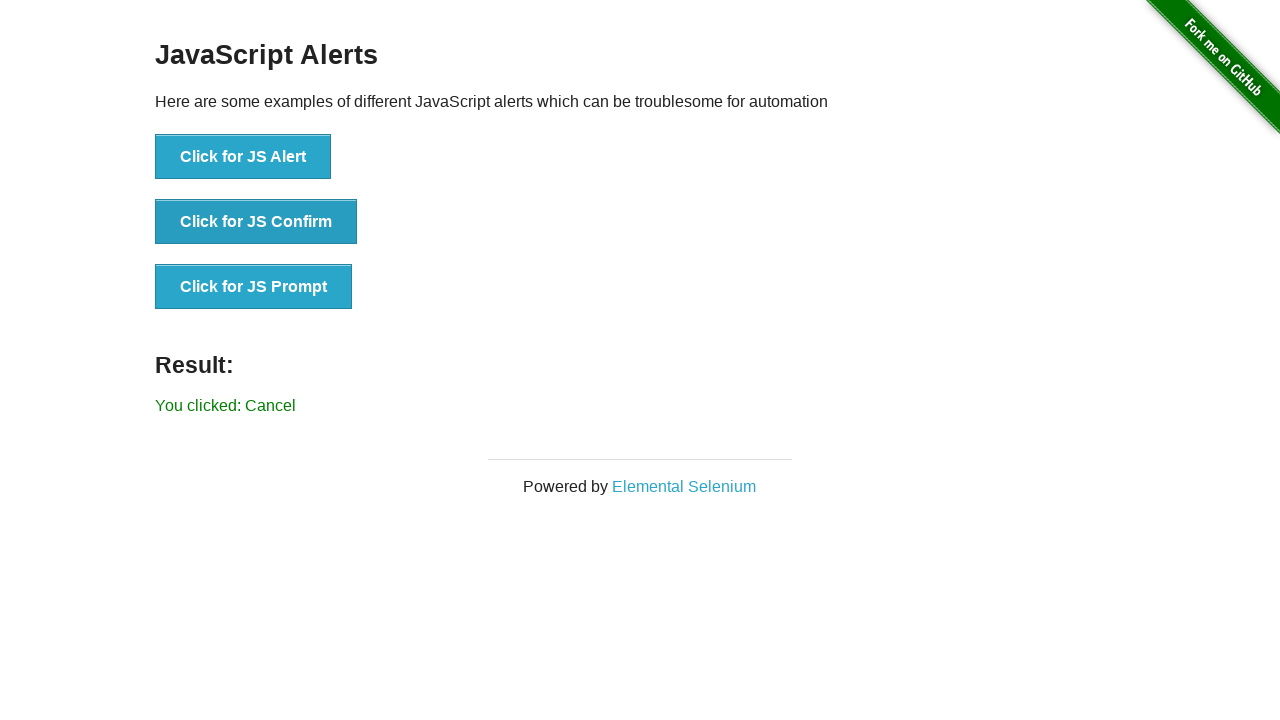

Confirmed the JavaScript confirm dialog by accepting it
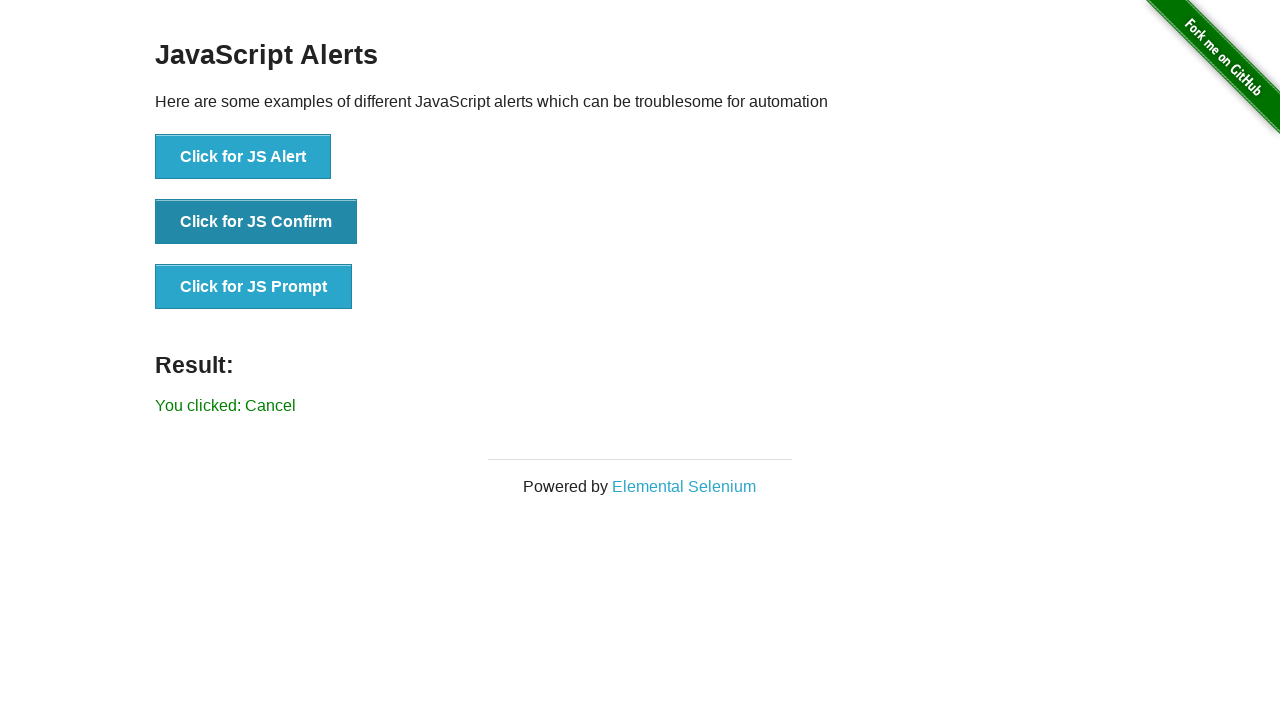

Clicked the 'Click for JS Confirm' button again to trigger another confirm dialog at (256, 222) on xpath=//button[normalize-space()='Click for JS Confirm']
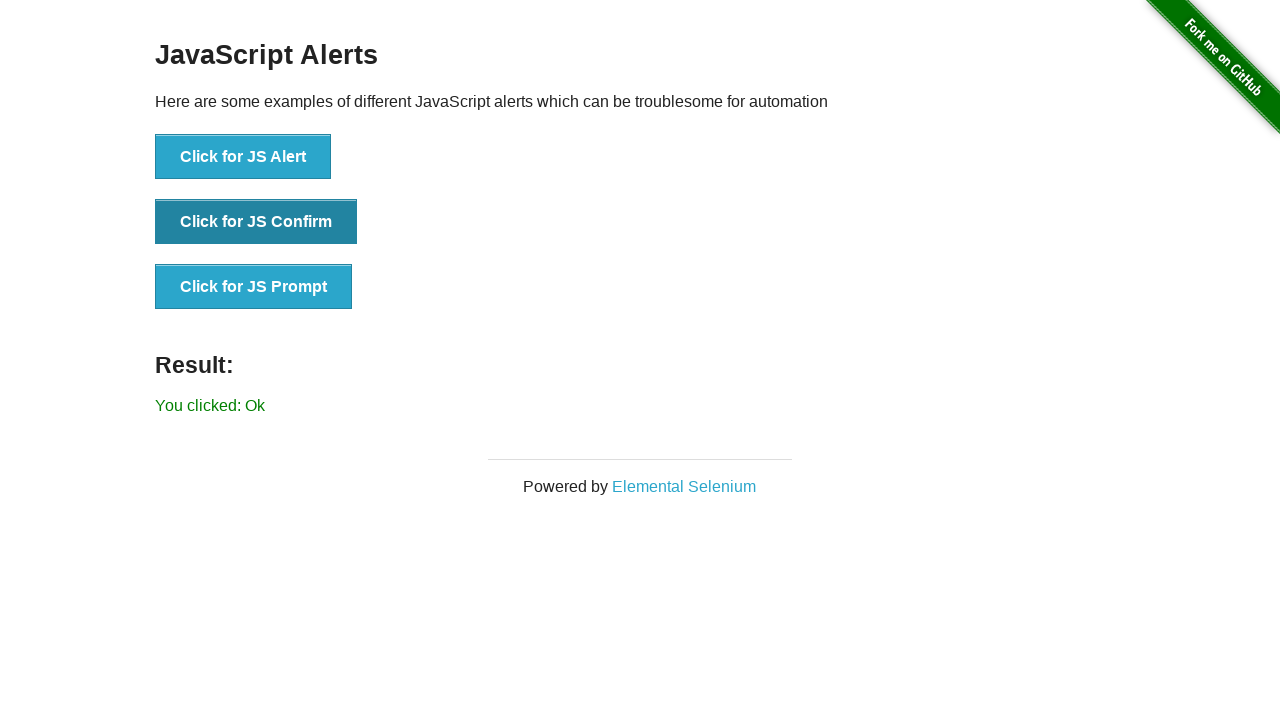

Dismissed the JavaScript confirm dialog by rejecting it
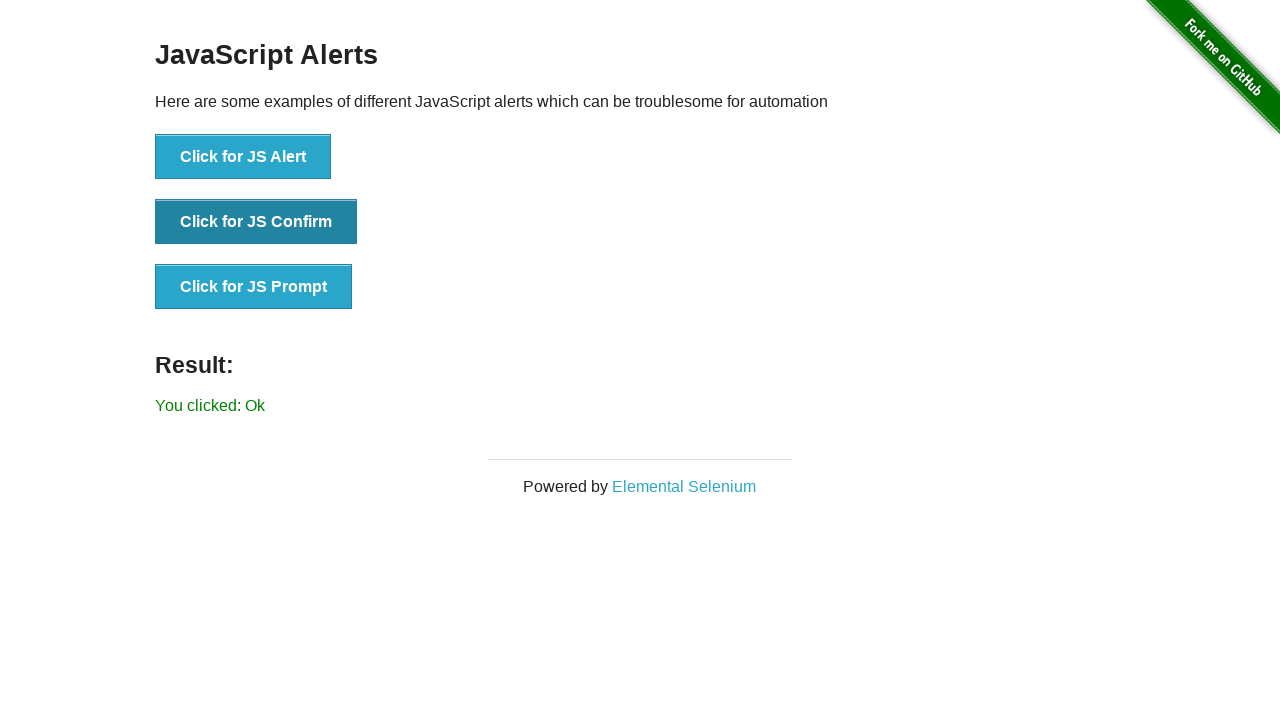

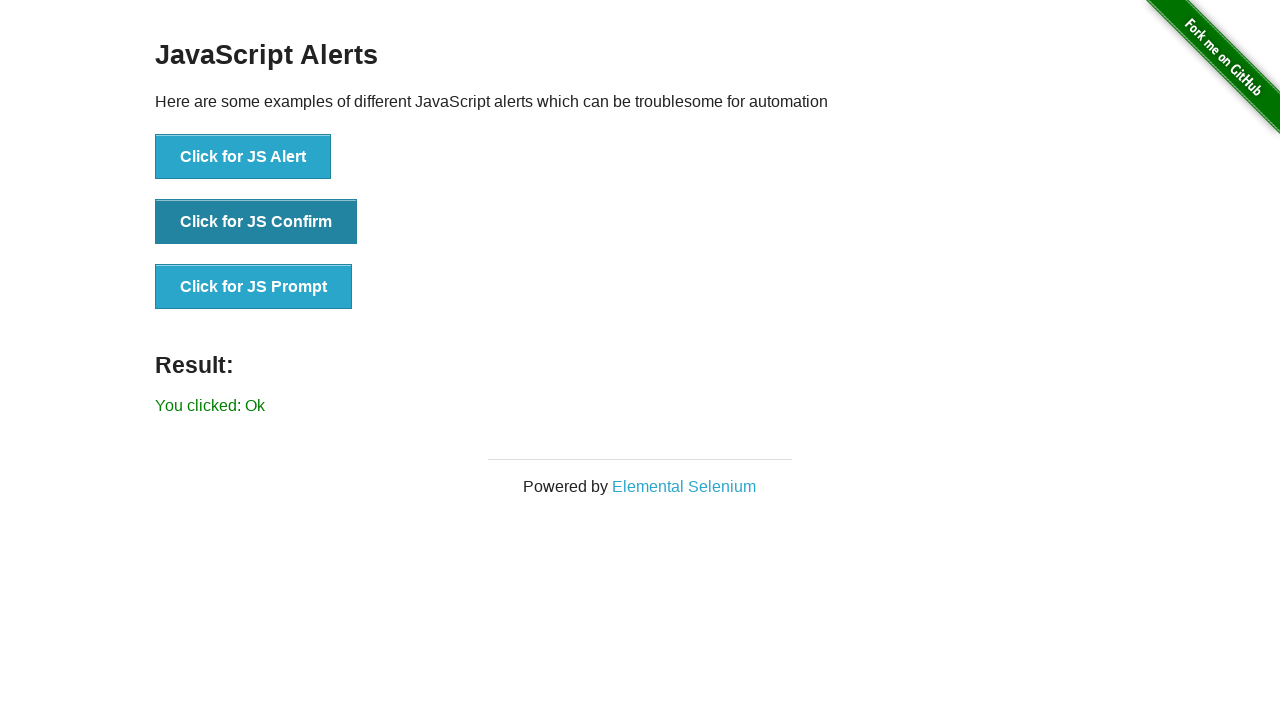